Tests window switching functionality by clicking a link to open a new window, extracting text from the child window, and using that text in the parent window's form field

Starting URL: https://rahulshettyacademy.com/loginpagePractise/#

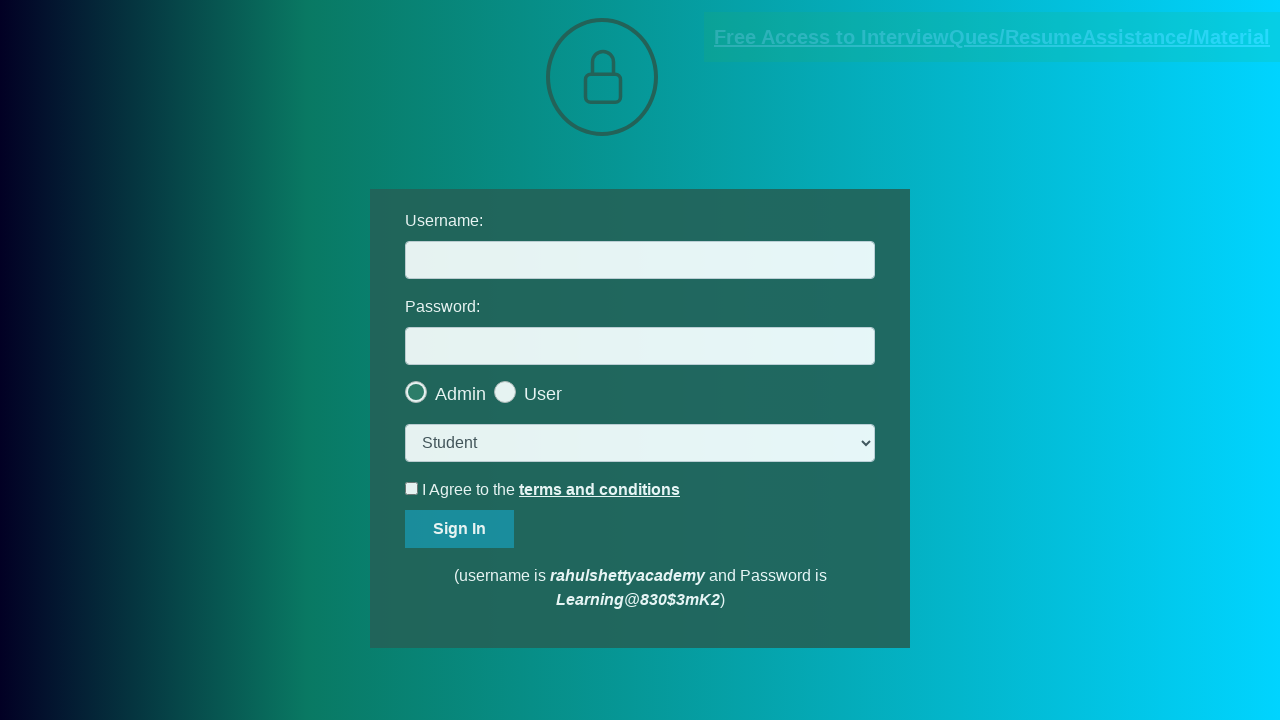

Clicked blinking text link to open new window at (992, 37) on .blinkingText
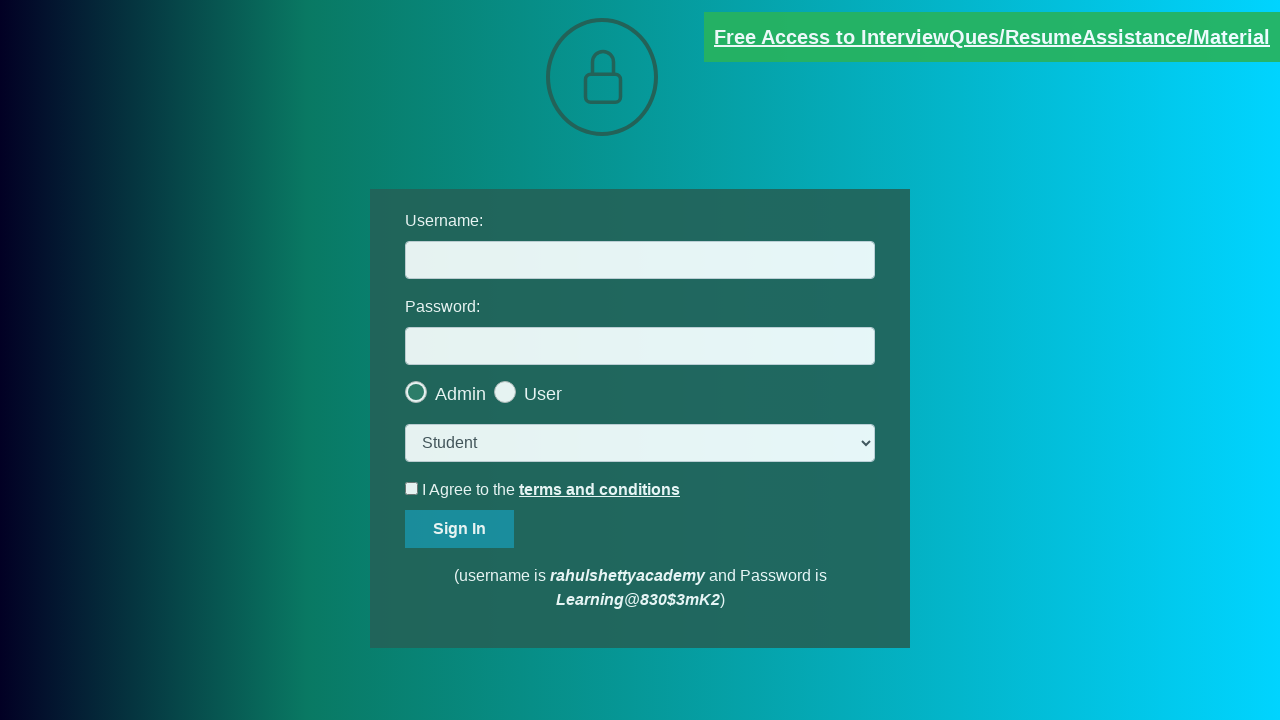

Captured new window/page
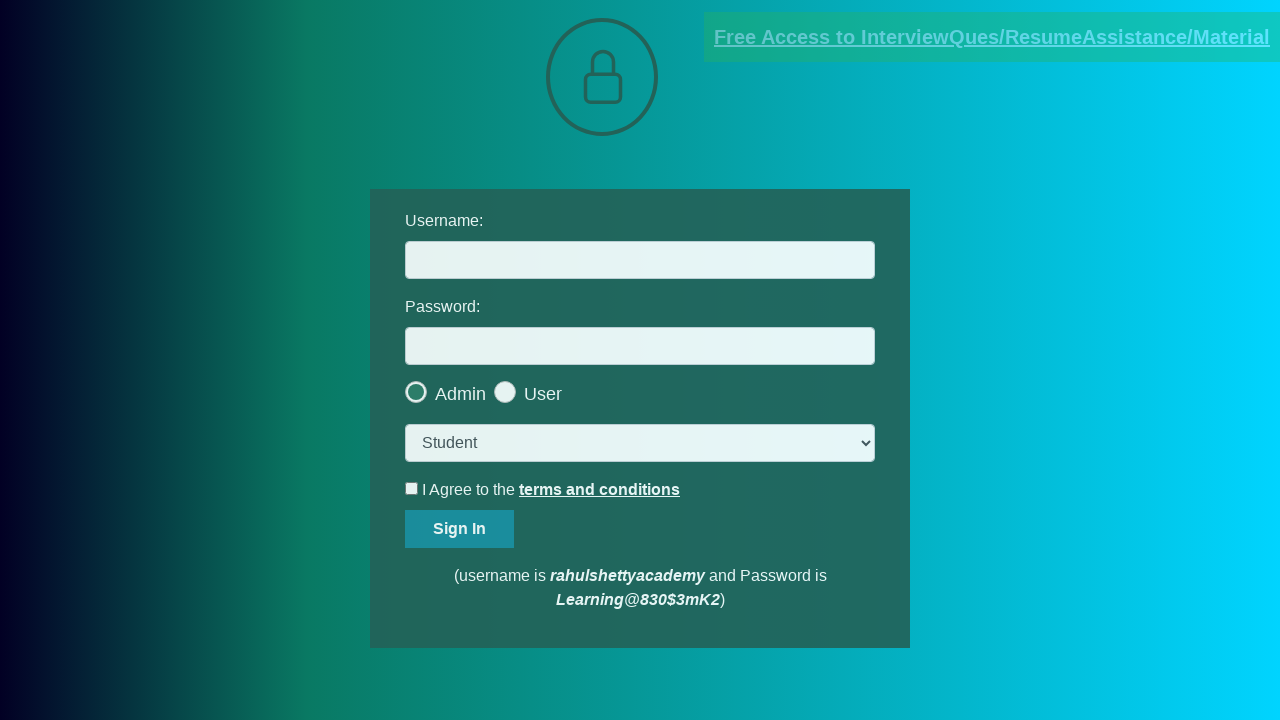

Waited for email text element to load in new window
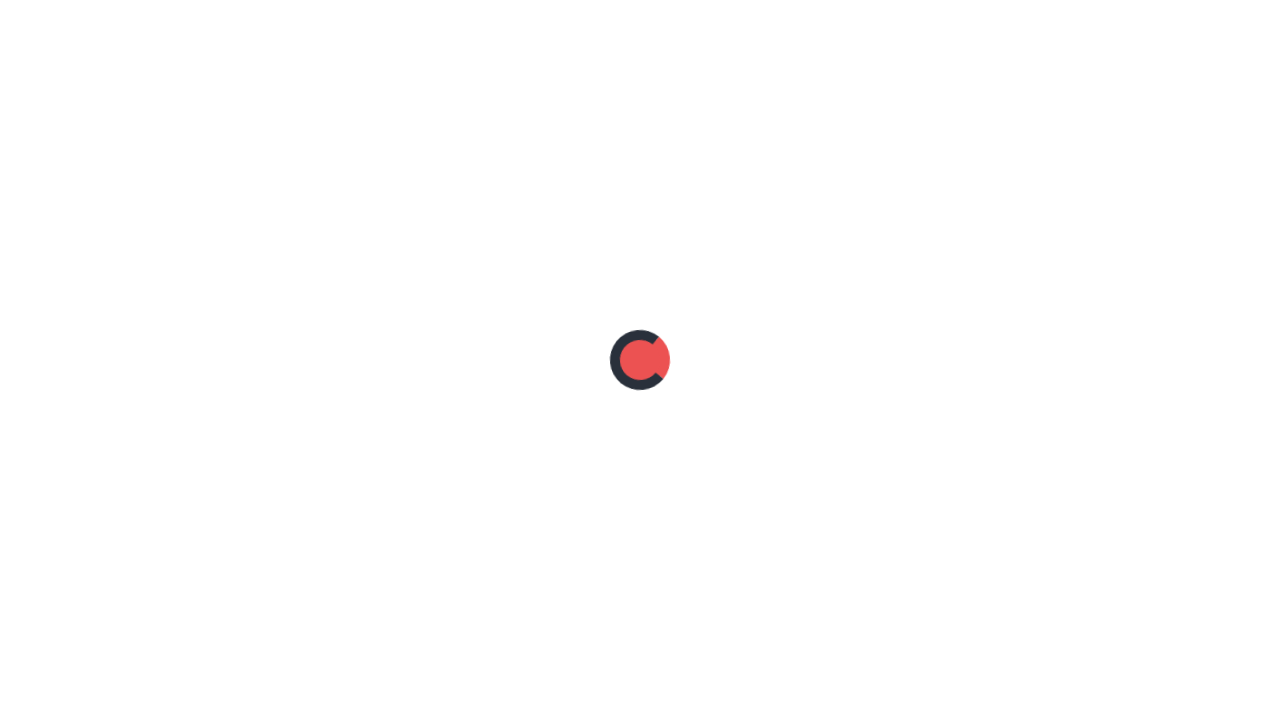

Extracted full text from child window: Please email us at mentor@rahulshettyacademy.com with below template to receive response 
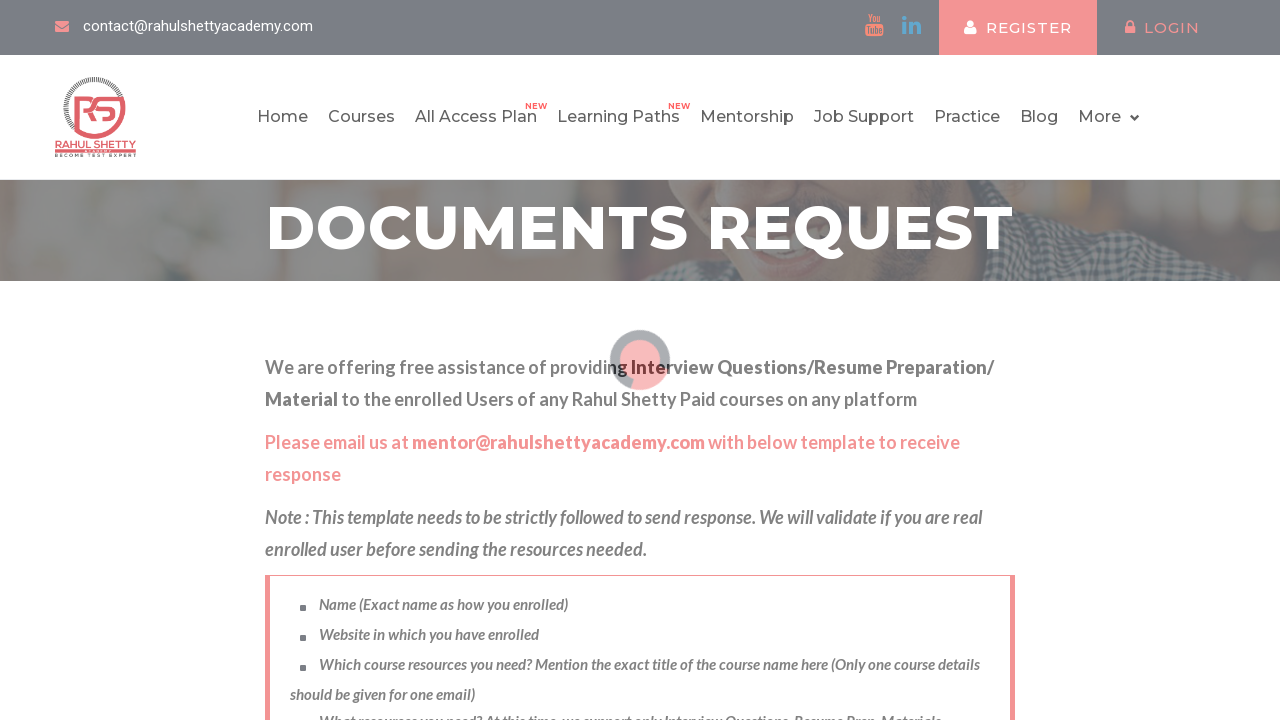

Parsed email address from text: mentor@rahulshettyacademy.com
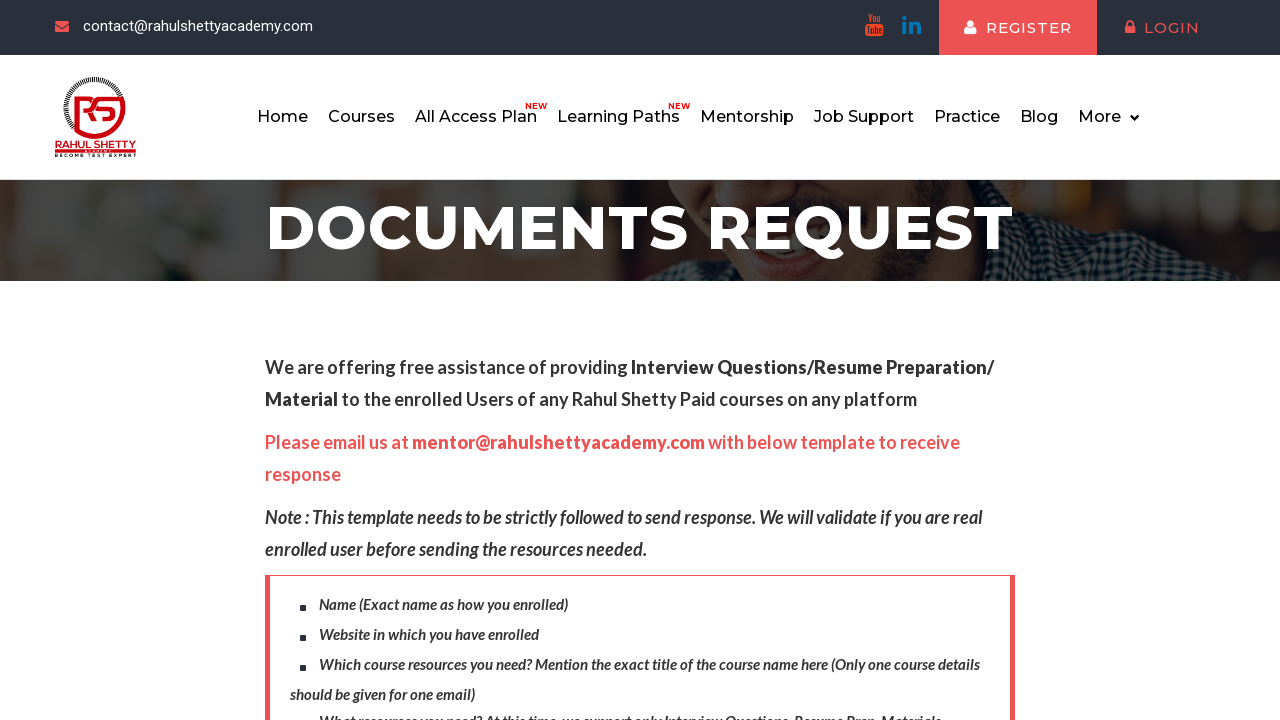

Filled username field with extracted email: mentor@rahulshettyacademy.com on #username
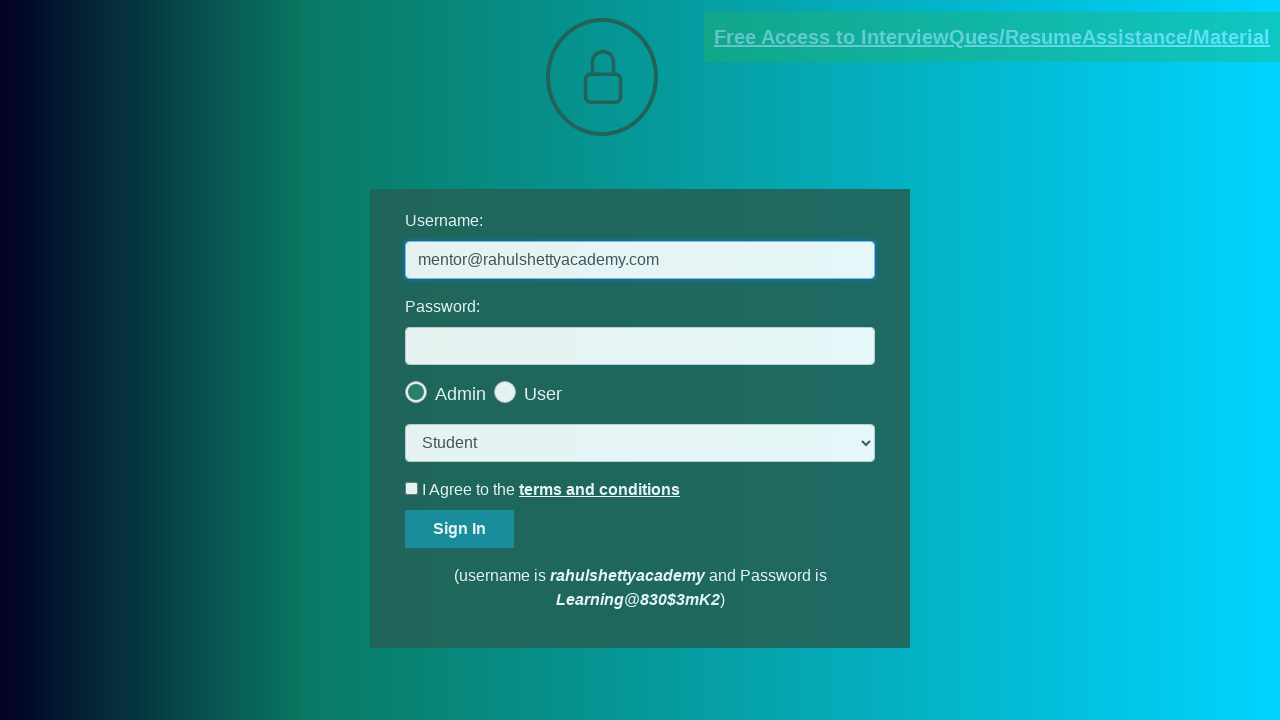

Closed child window, returned to parent window
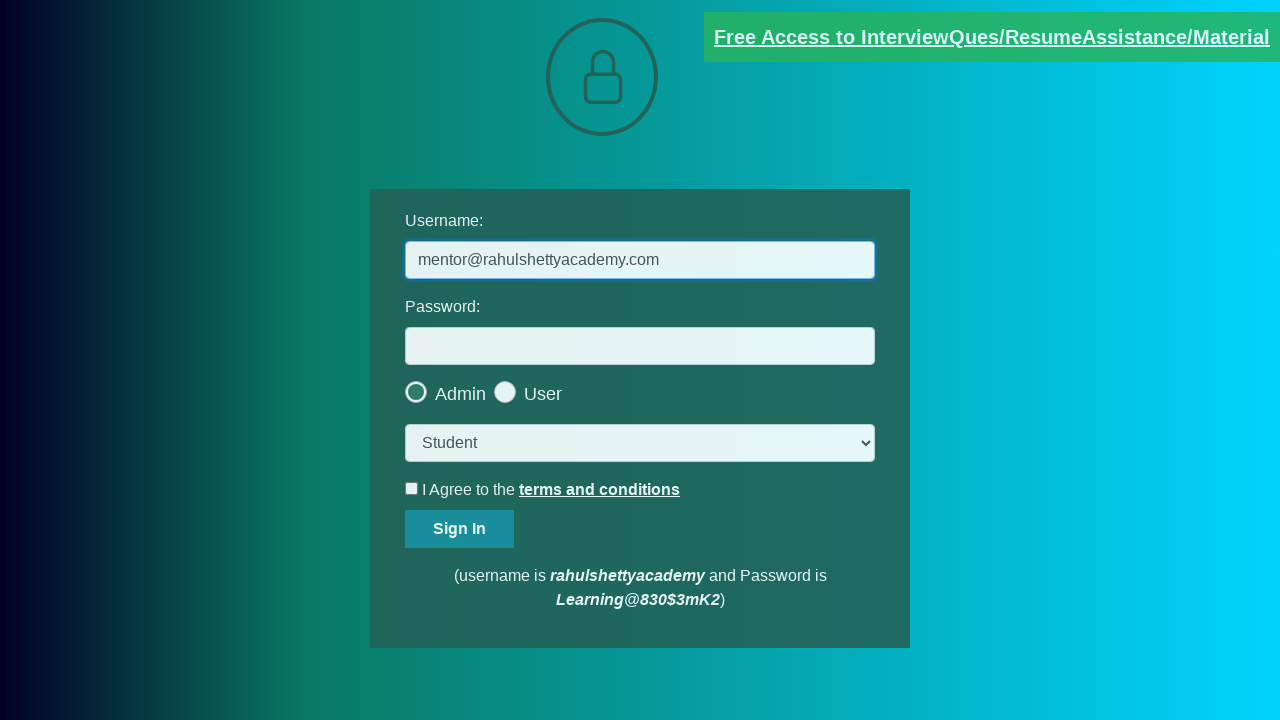

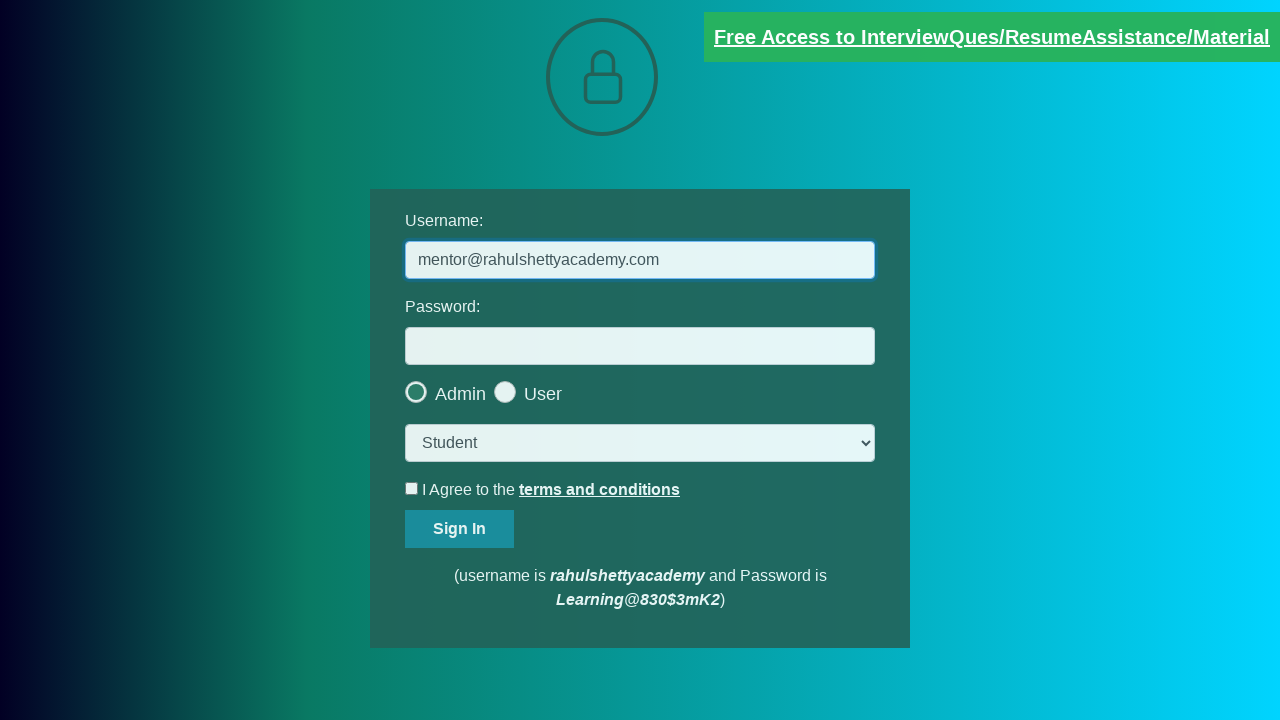